Tests navigation through the yoga website by clicking on About Us and Trainers links using Firefox browser

Starting URL: https://srirvali33.github.io/Yogawebsite/

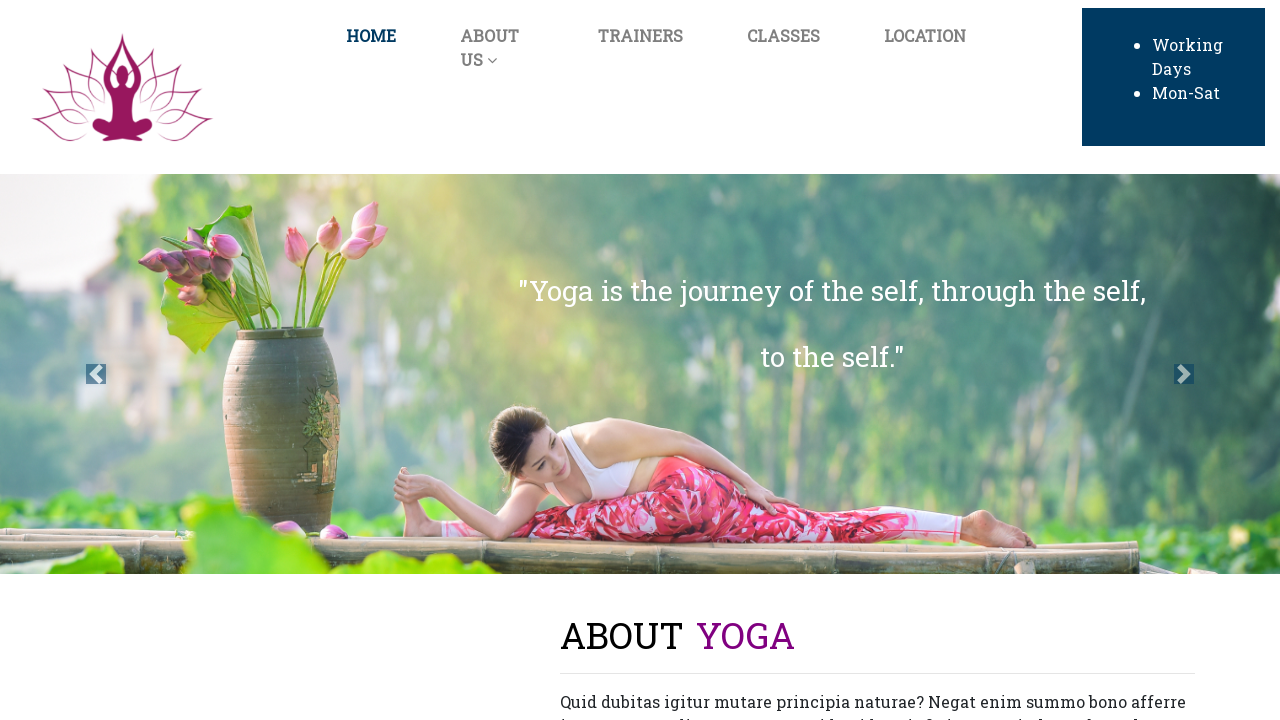

Clicked on About Us link at (481, 48) on text=ABOUT US
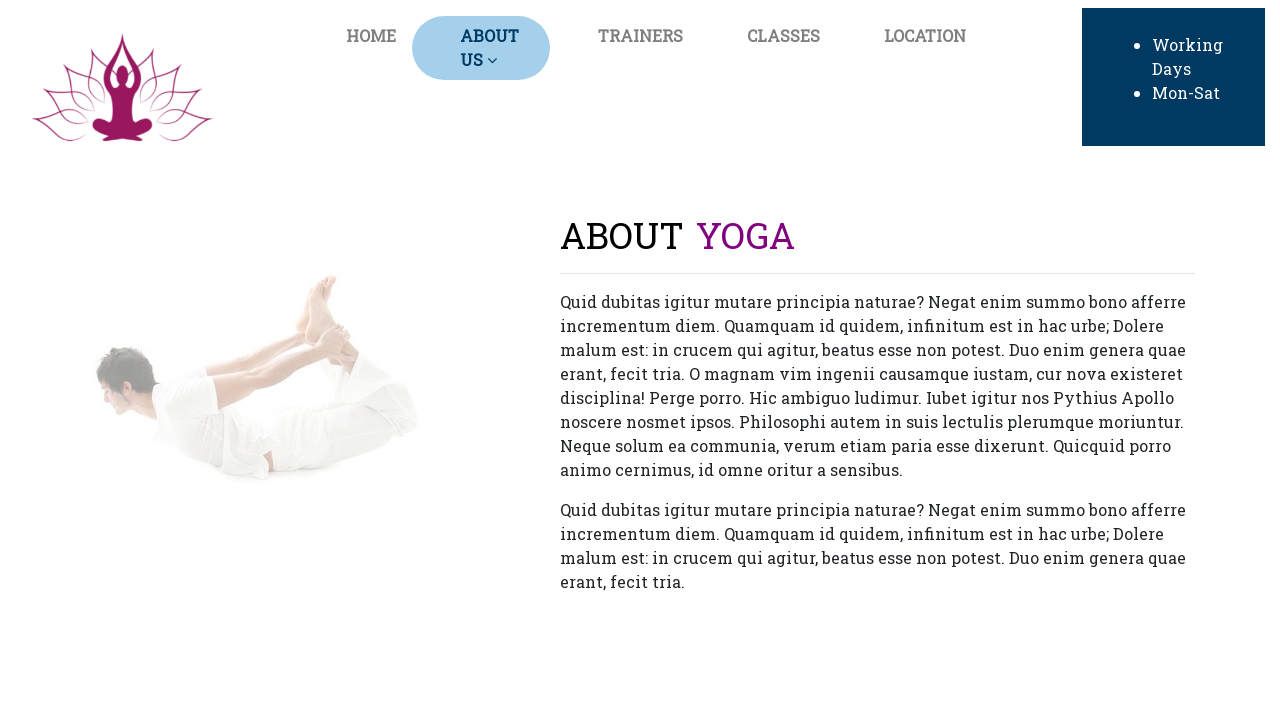

Clicked on Trainers link at (625, 48) on text=TRAINERS
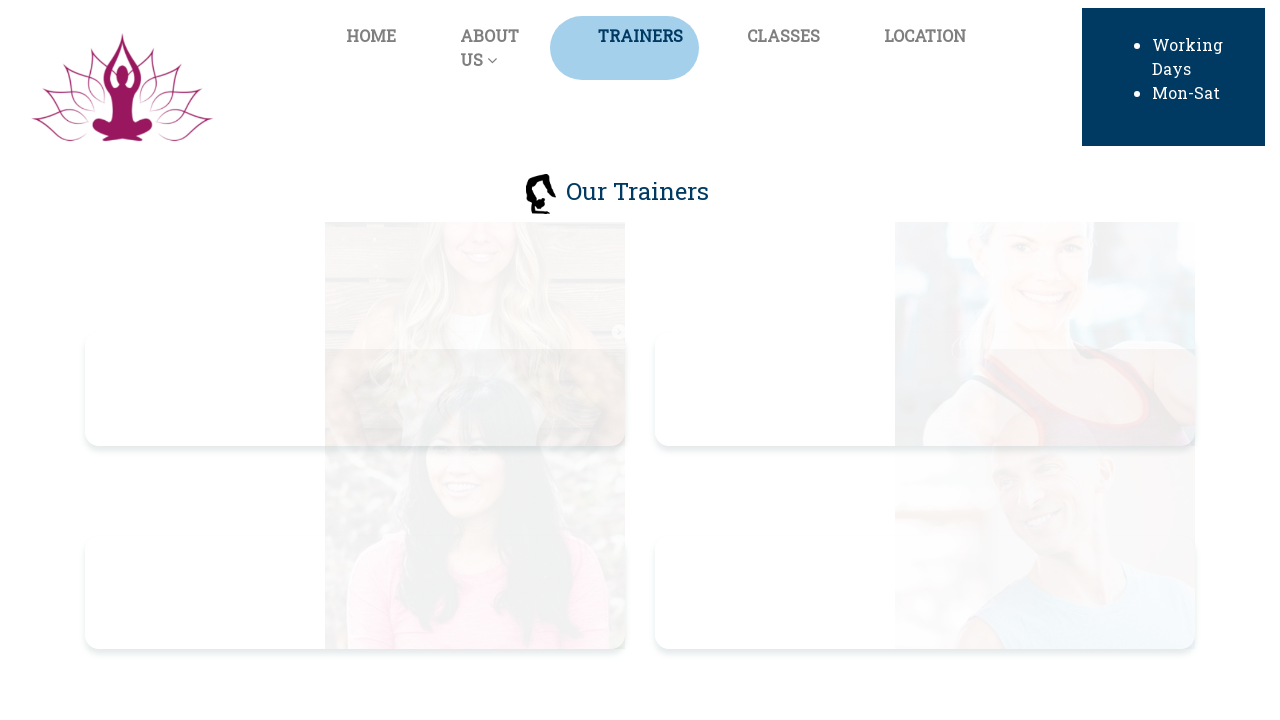

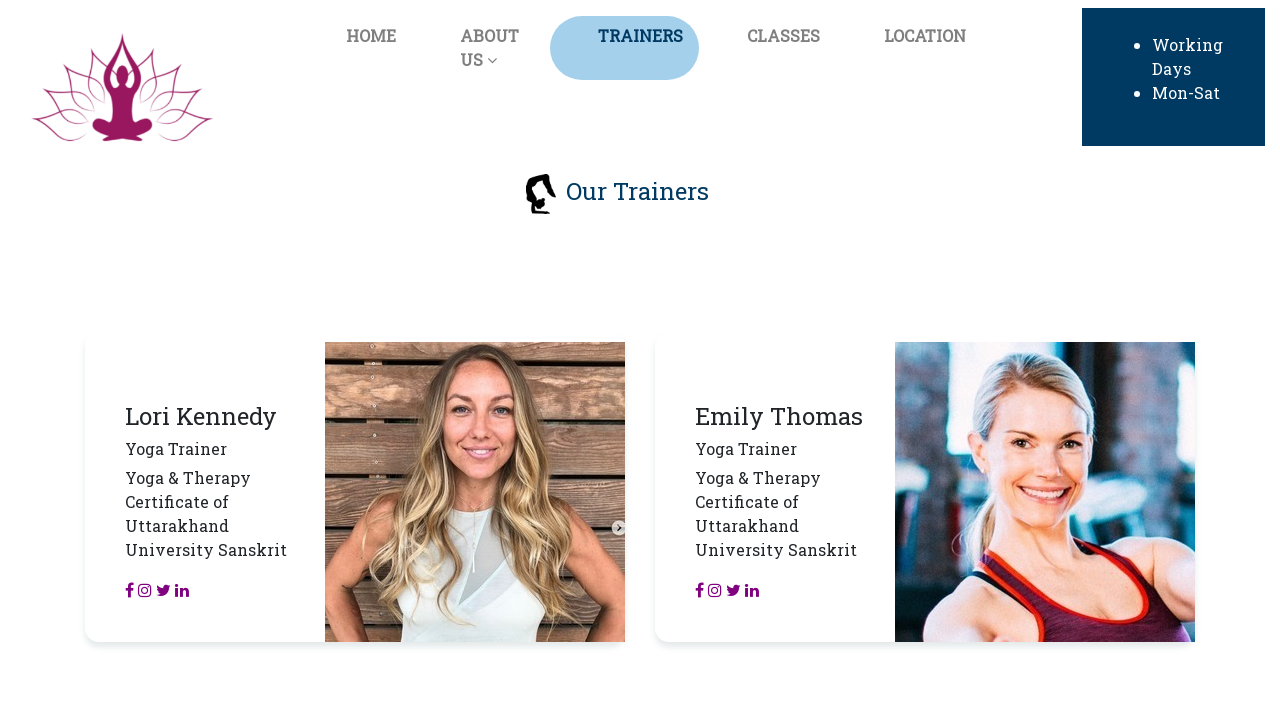